Tests handling a JavaScript prompt dialog by clicking a button to trigger it, entering text, accepting, and verifying the result message shows the entered text.

Starting URL: https://the-internet.herokuapp.com/javascript_alerts

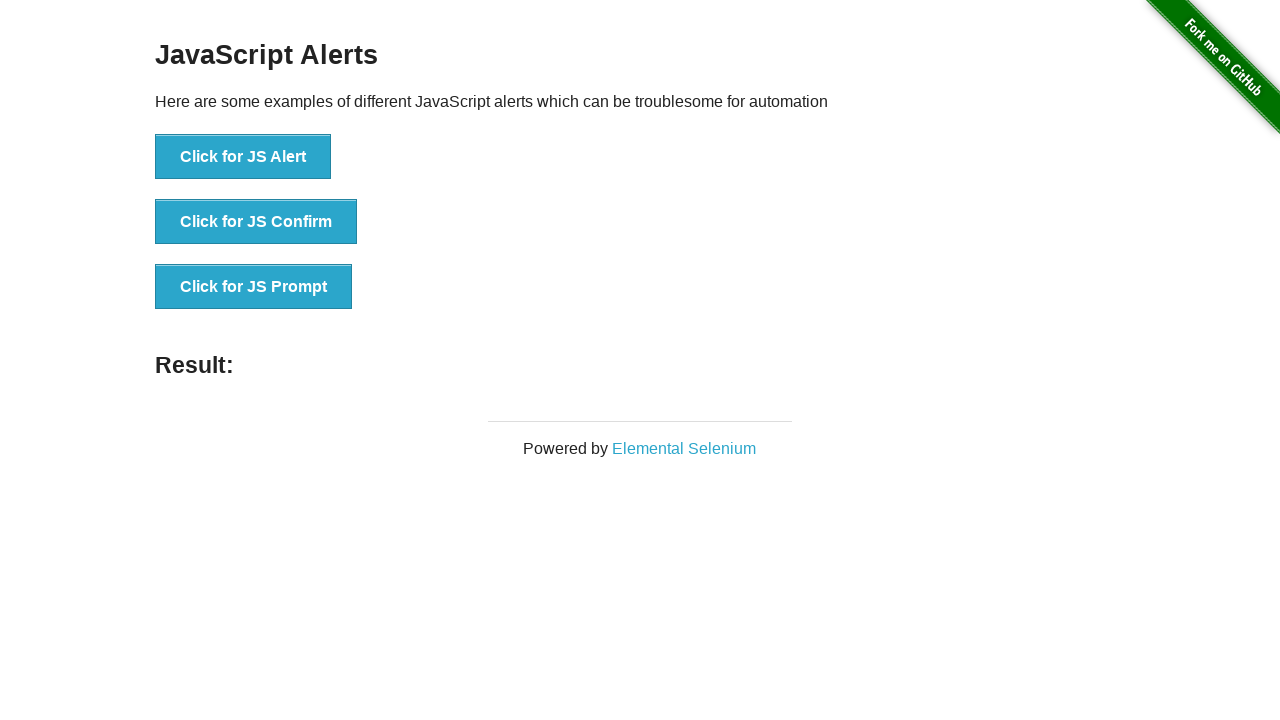

Set up dialog handler to accept prompt with text 'populated'
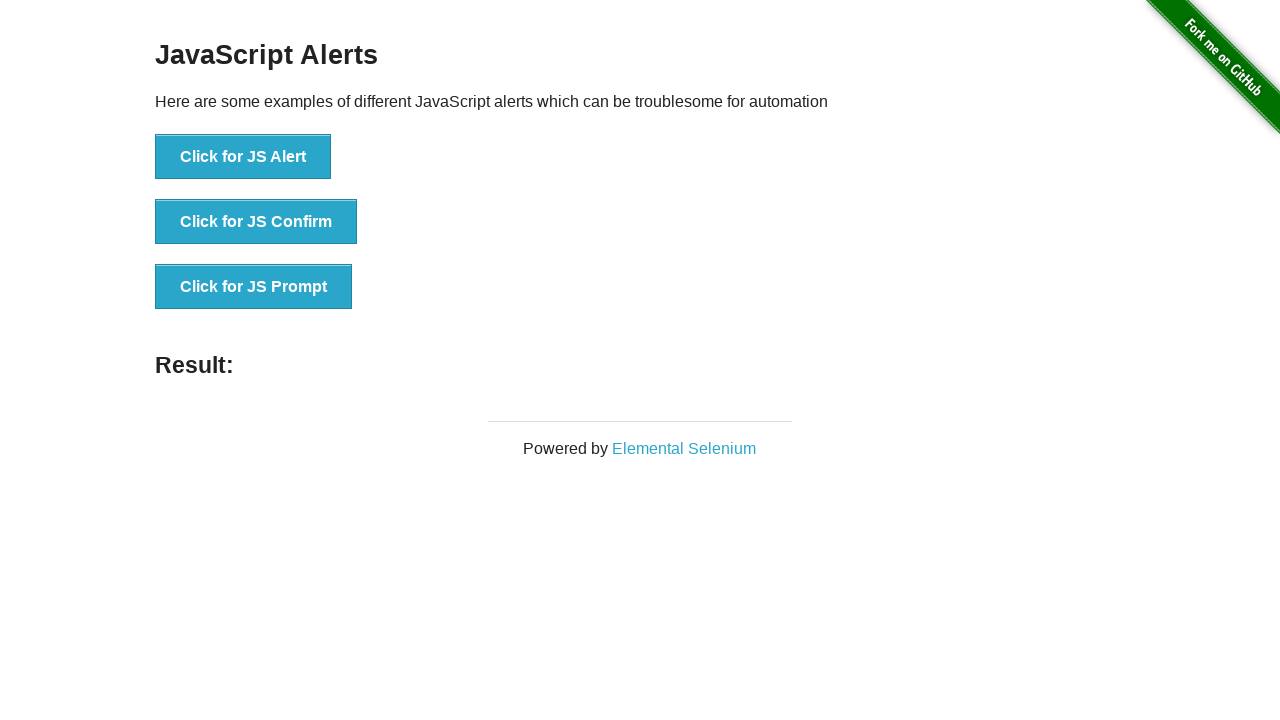

Clicked button to trigger JavaScript prompt dialog at (254, 287) on xpath=//button[@onclick='jsPrompt()' and text()='Click for JS Prompt']
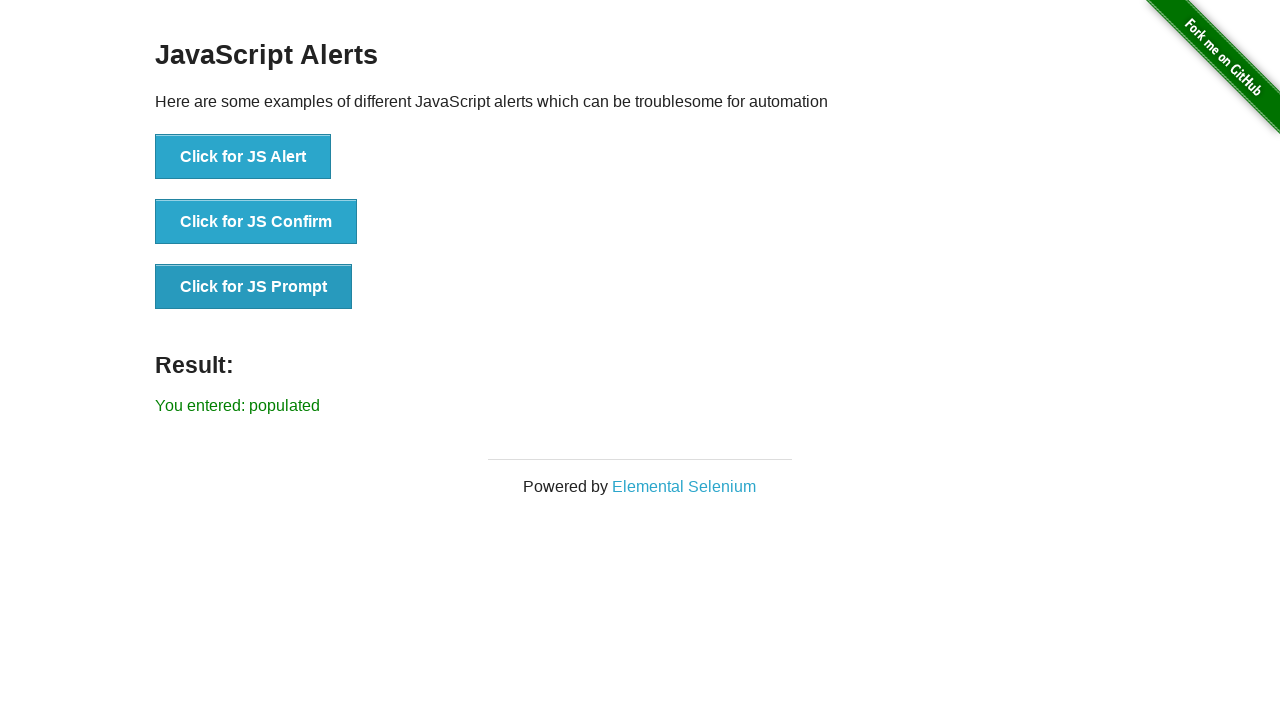

Result message element appeared after accepting prompt
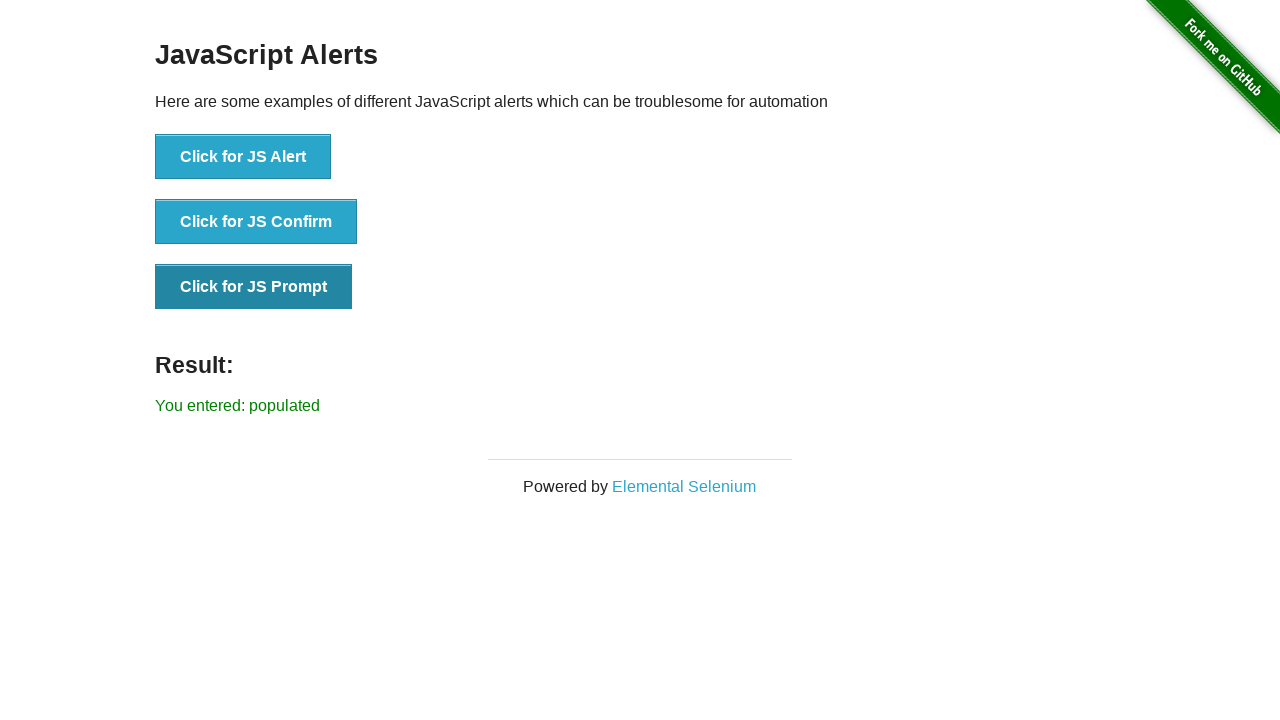

Retrieved result text: 'You entered: populated'
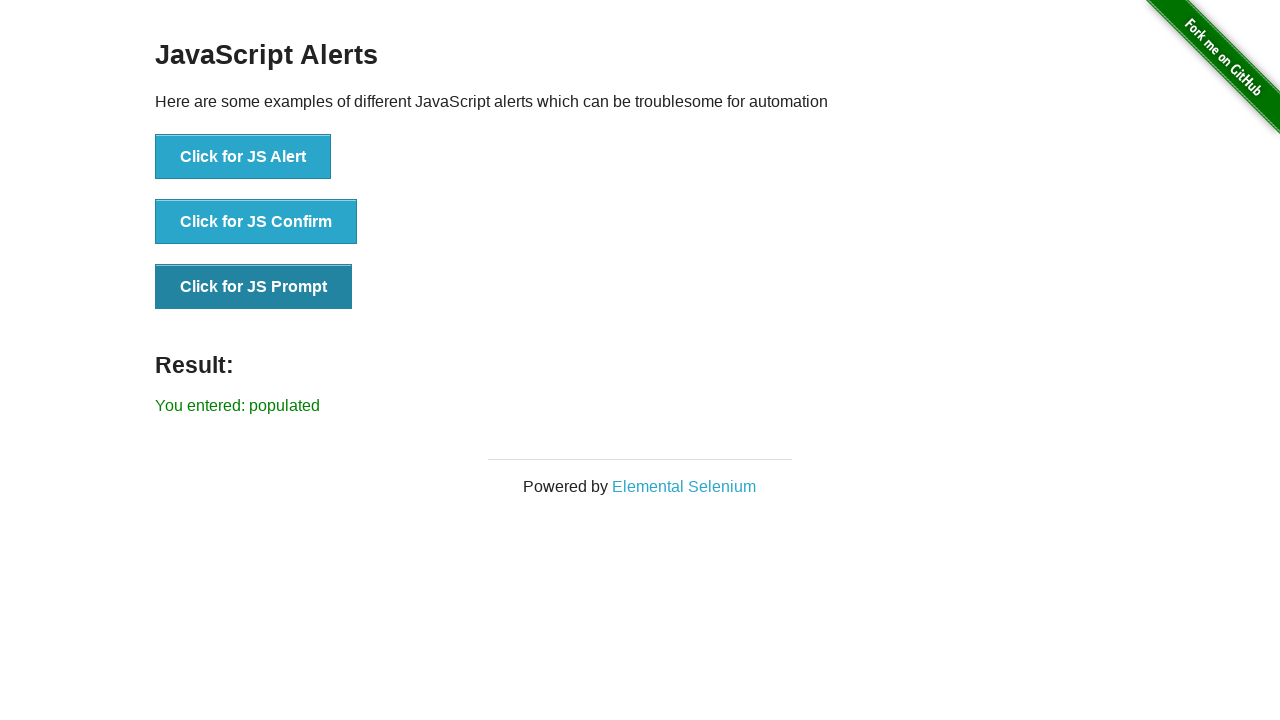

Verified result text matches expected value 'You entered: populated'
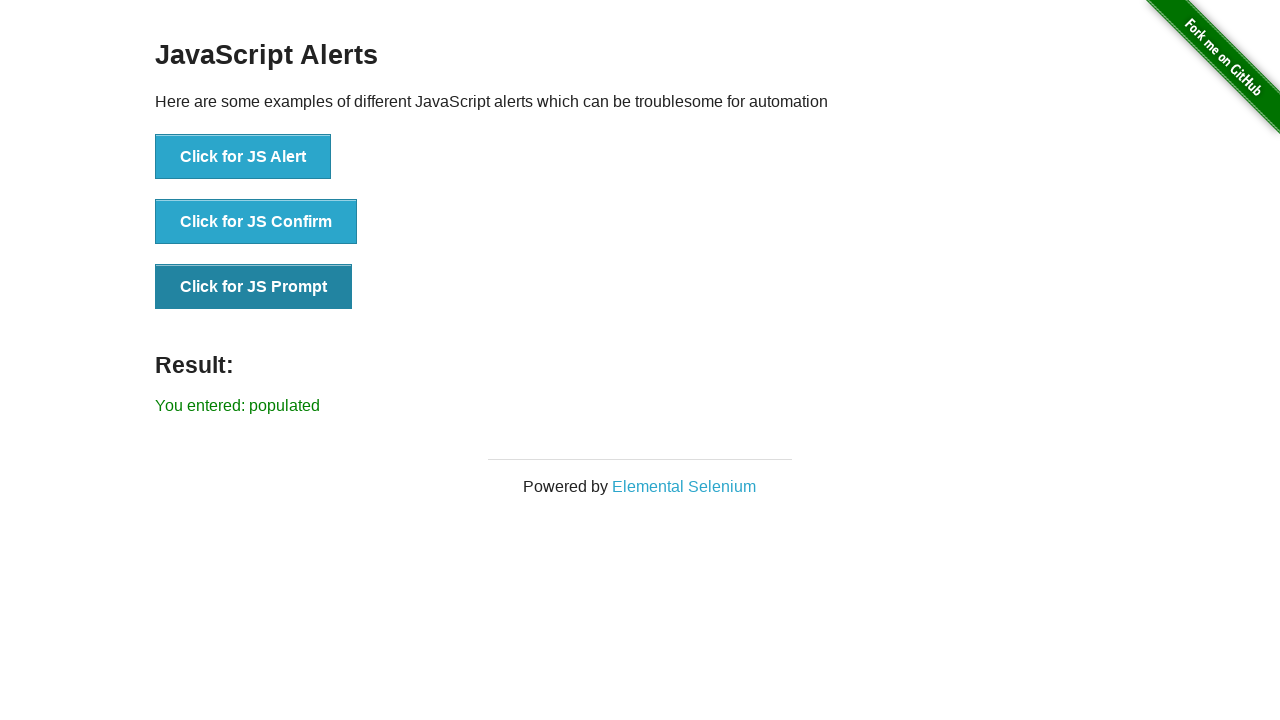

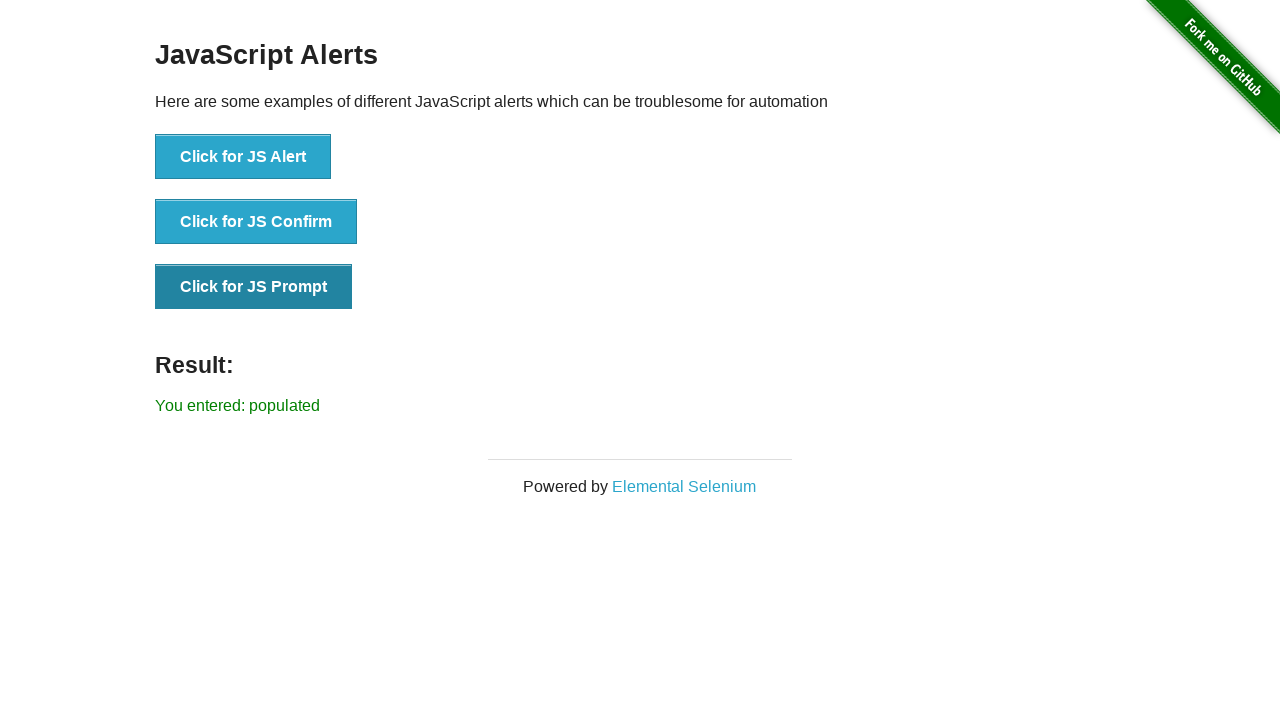